Tests multi-window handling by clicking a button that opens a new window, switching to the new window, verifying it opened, and then closing it

Starting URL: https://demo.automationtesting.in/Windows.html

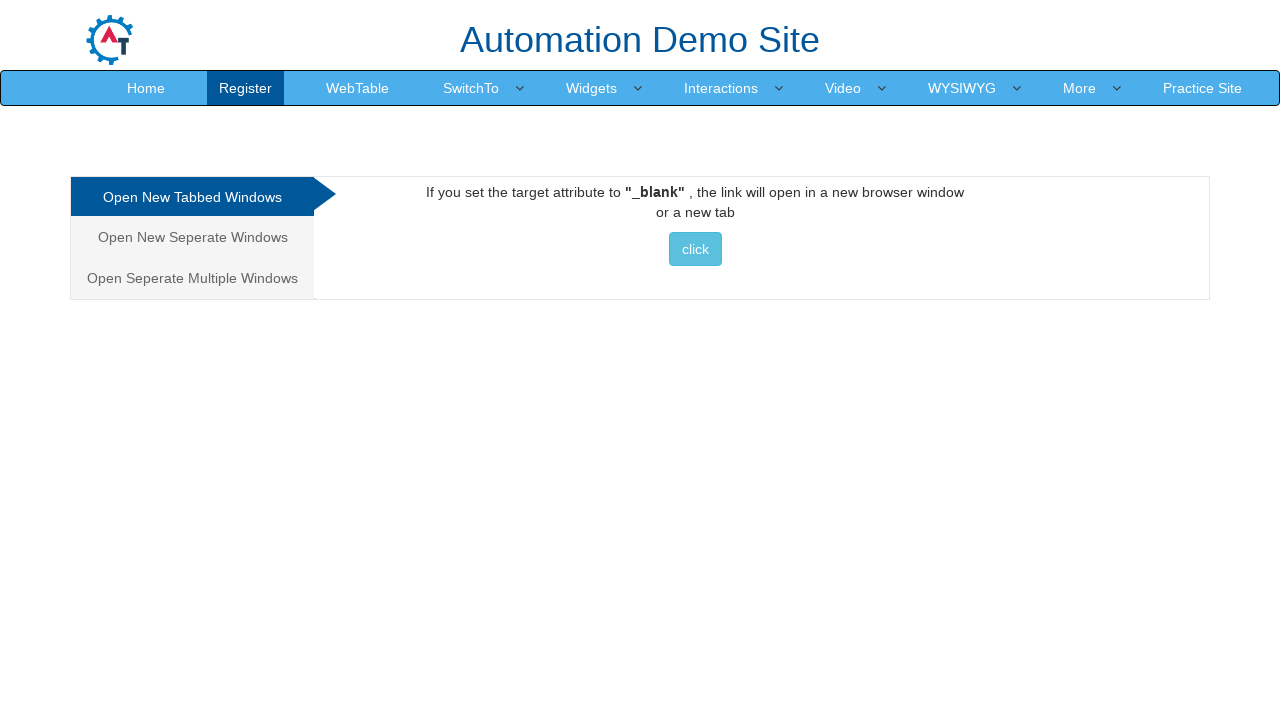

Clicked button to open a new window at (695, 249) on xpath=//button[contains(text(), '  click  ')]
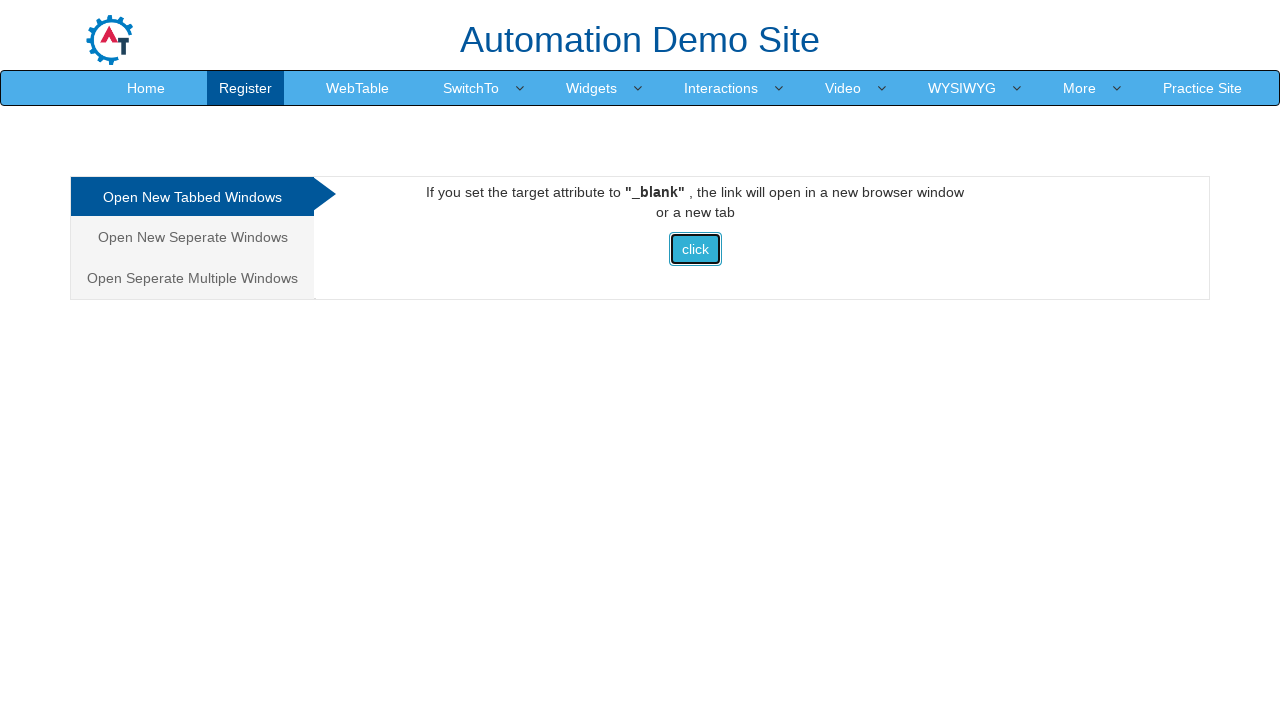

Waited 2 seconds for new window to open
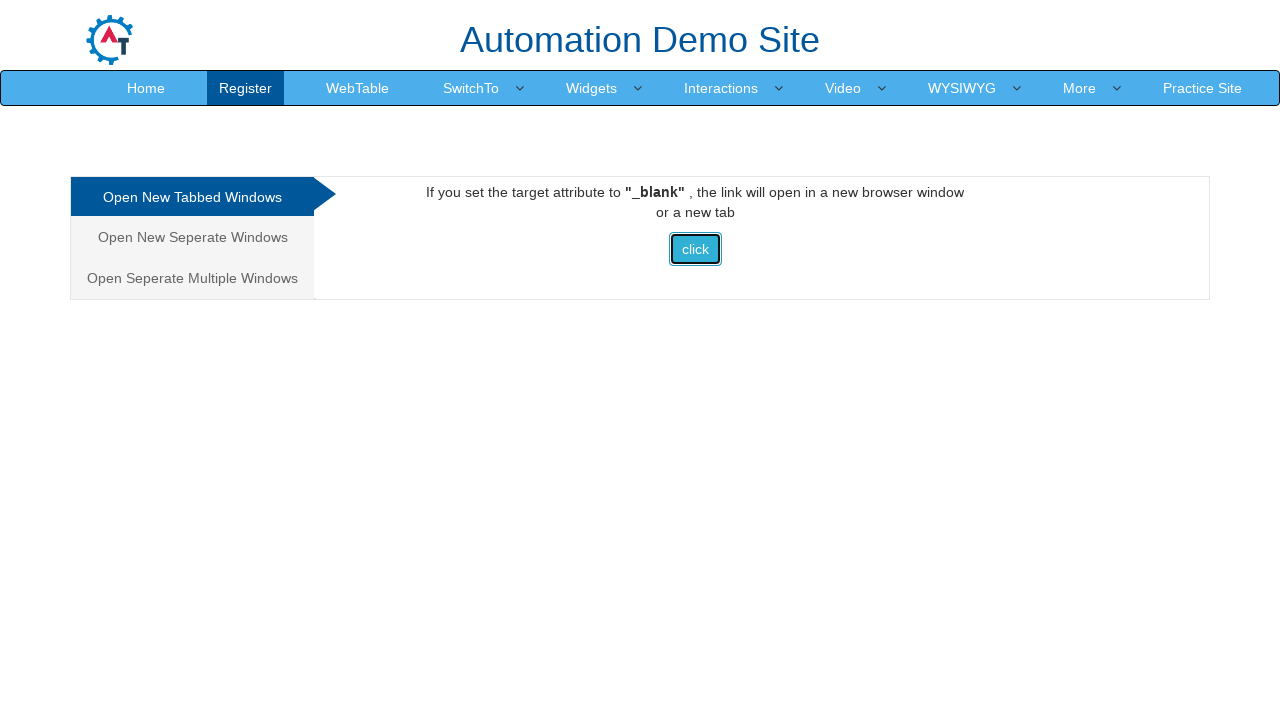

Retrieved all pages from context
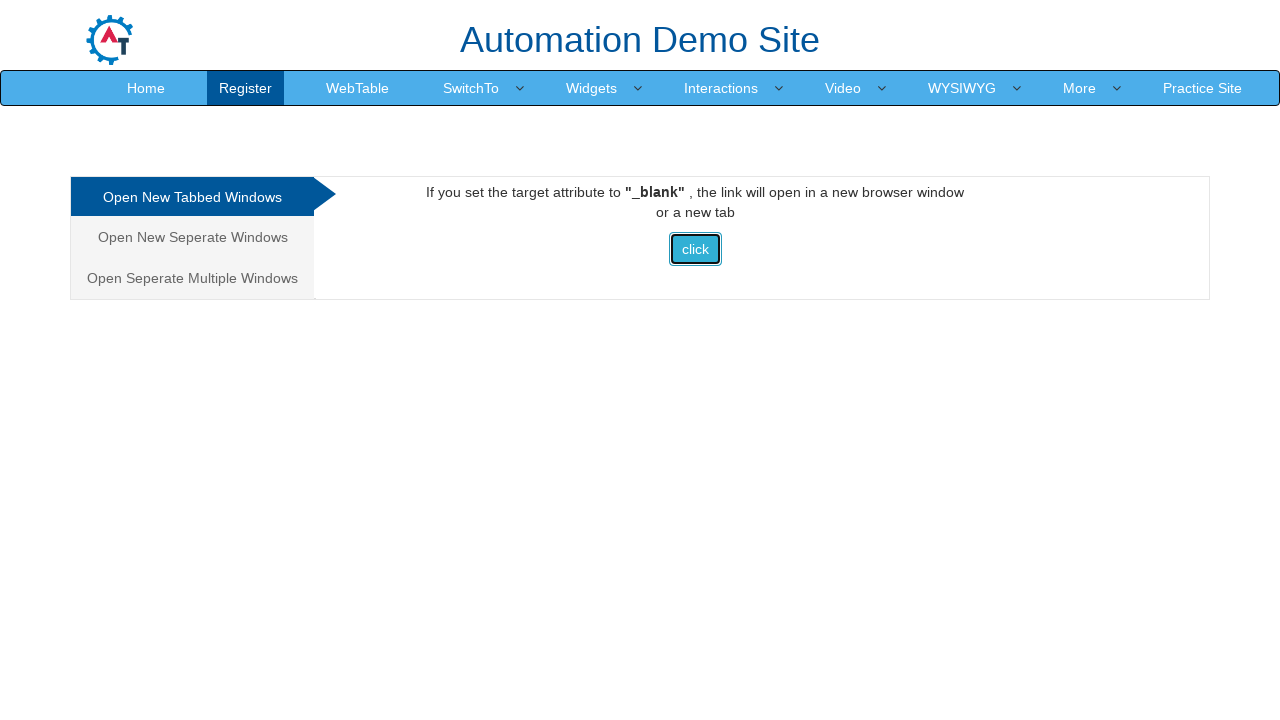

Accessed the second page (new window)
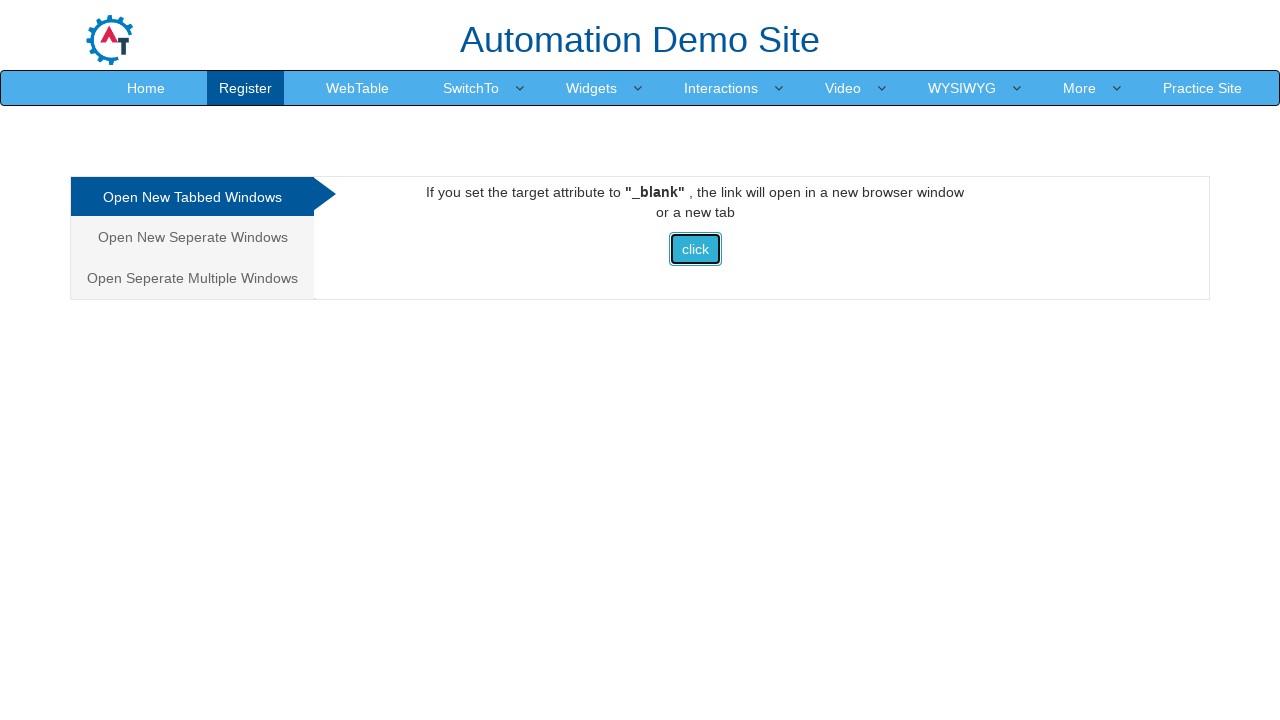

Brought new window to front
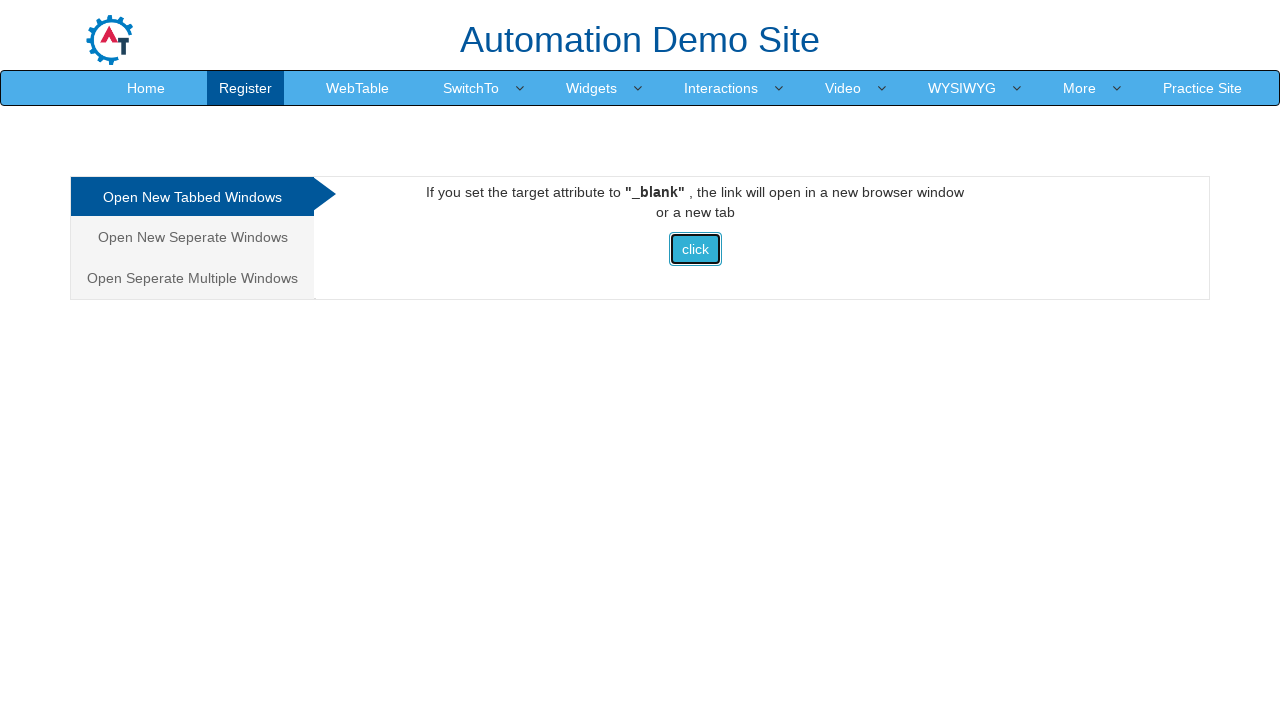

Verified new page loaded with domcontentloaded state
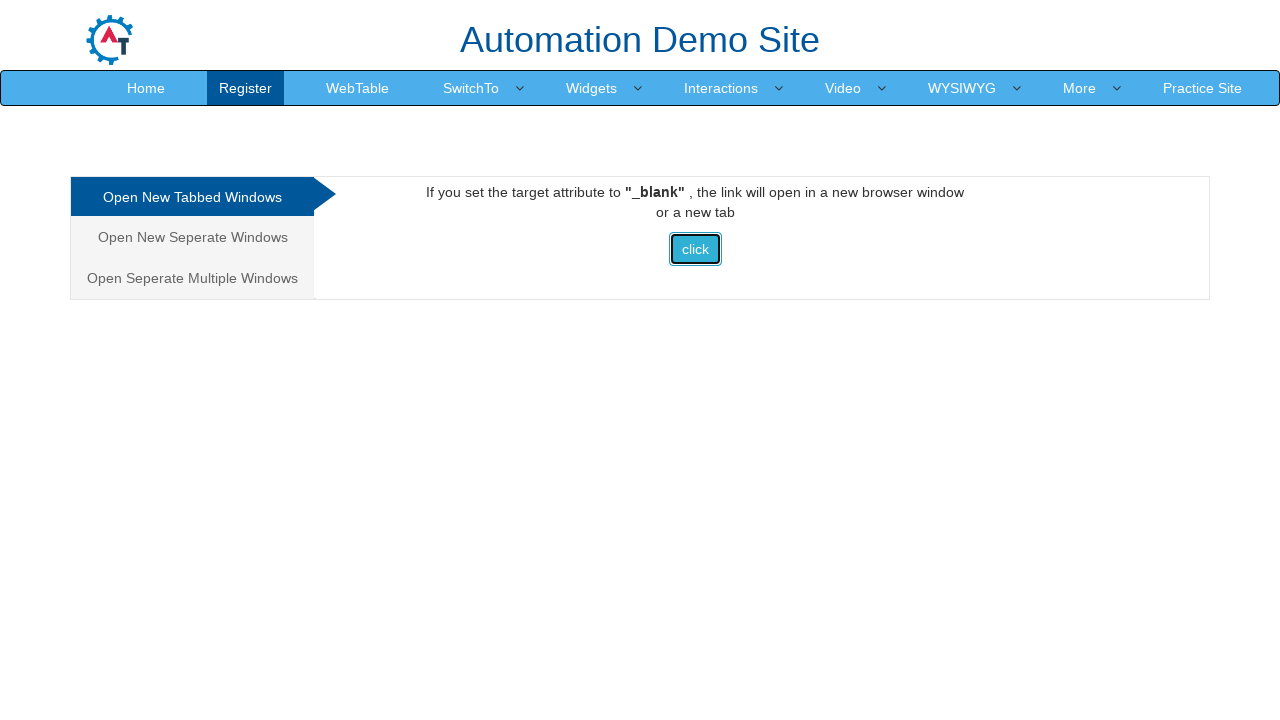

Closed the new window
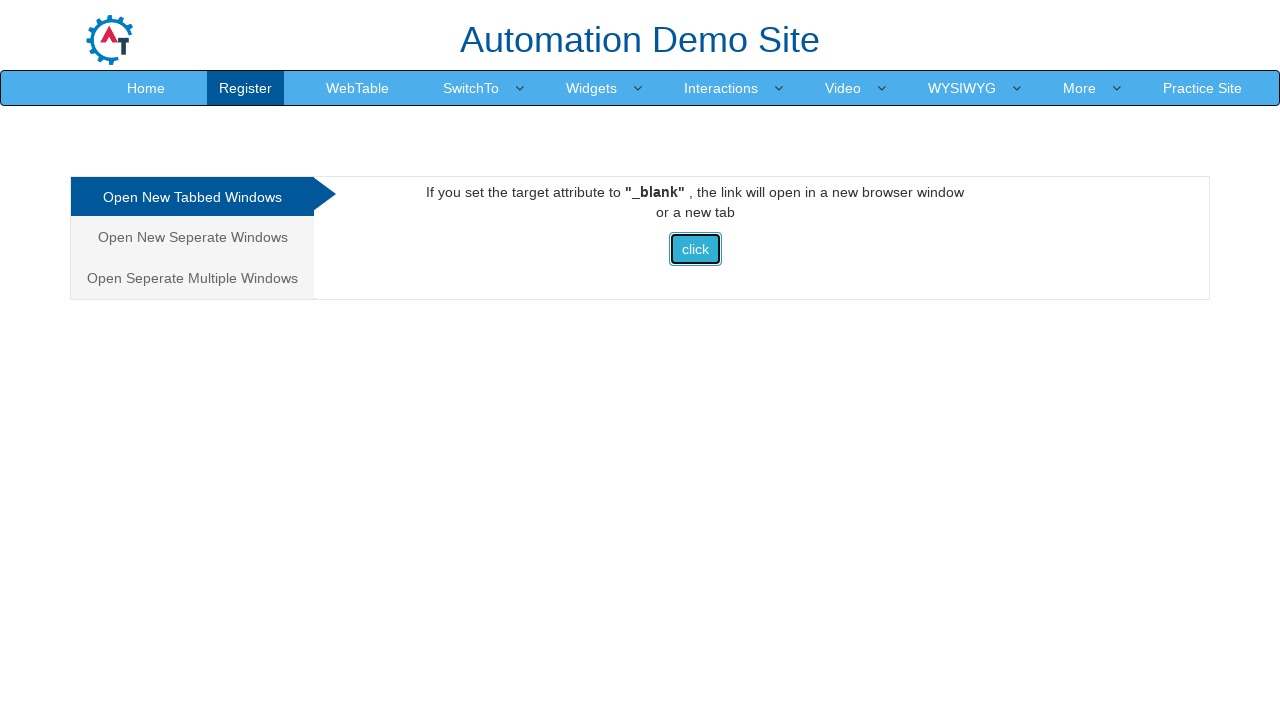

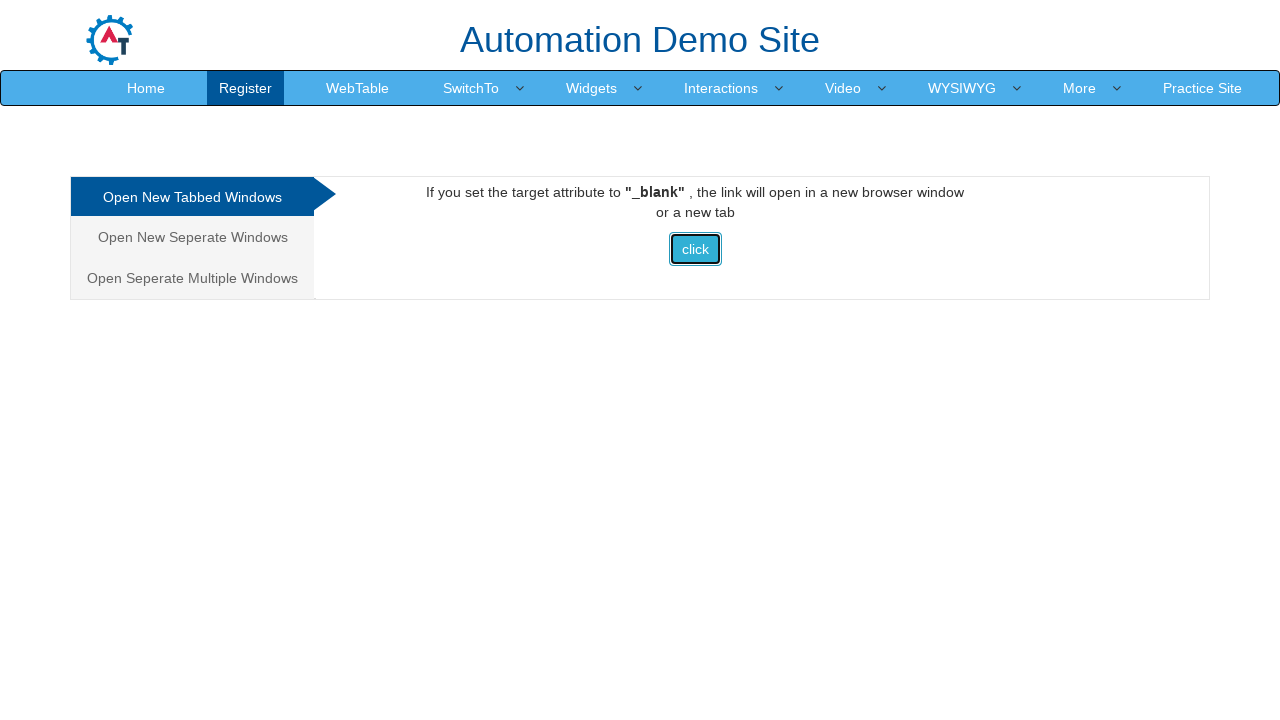